Tests iframe handling by switching to a single frame, entering text, then navigating to nested frames and entering text in the innermost frame

Starting URL: https://demo.automationtesting.in/Frames.html

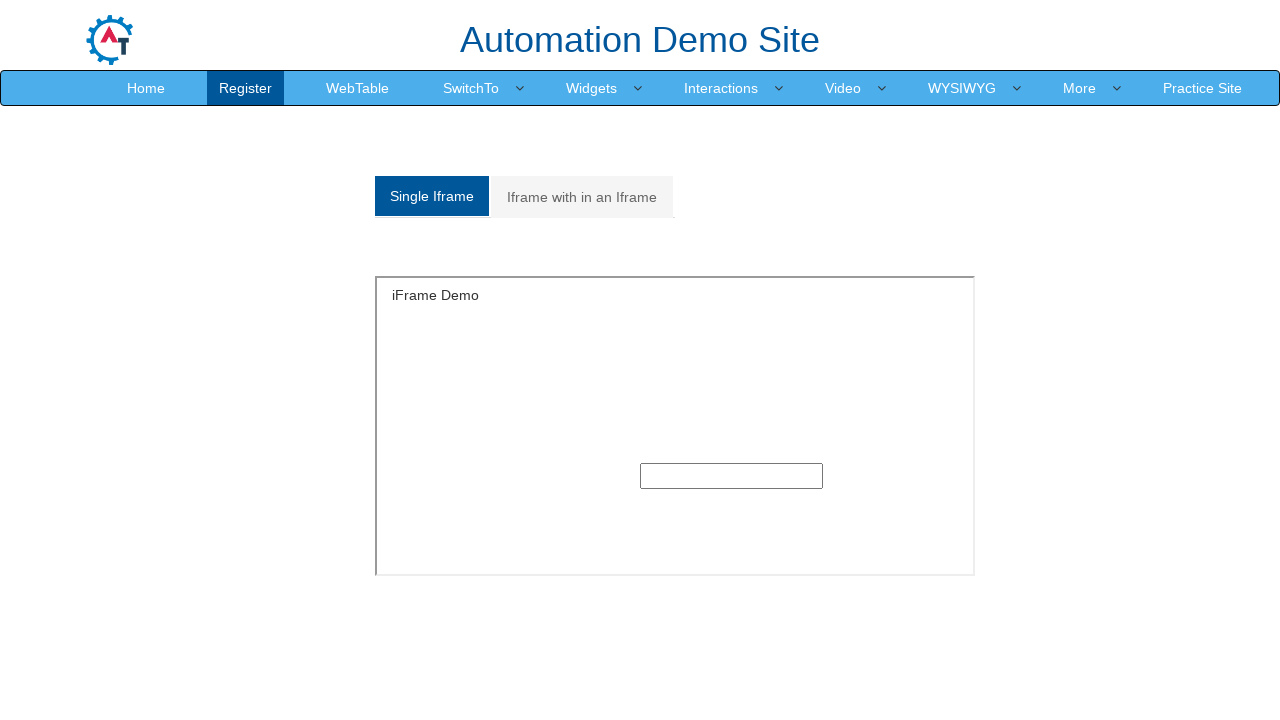

Located first iframe on the page
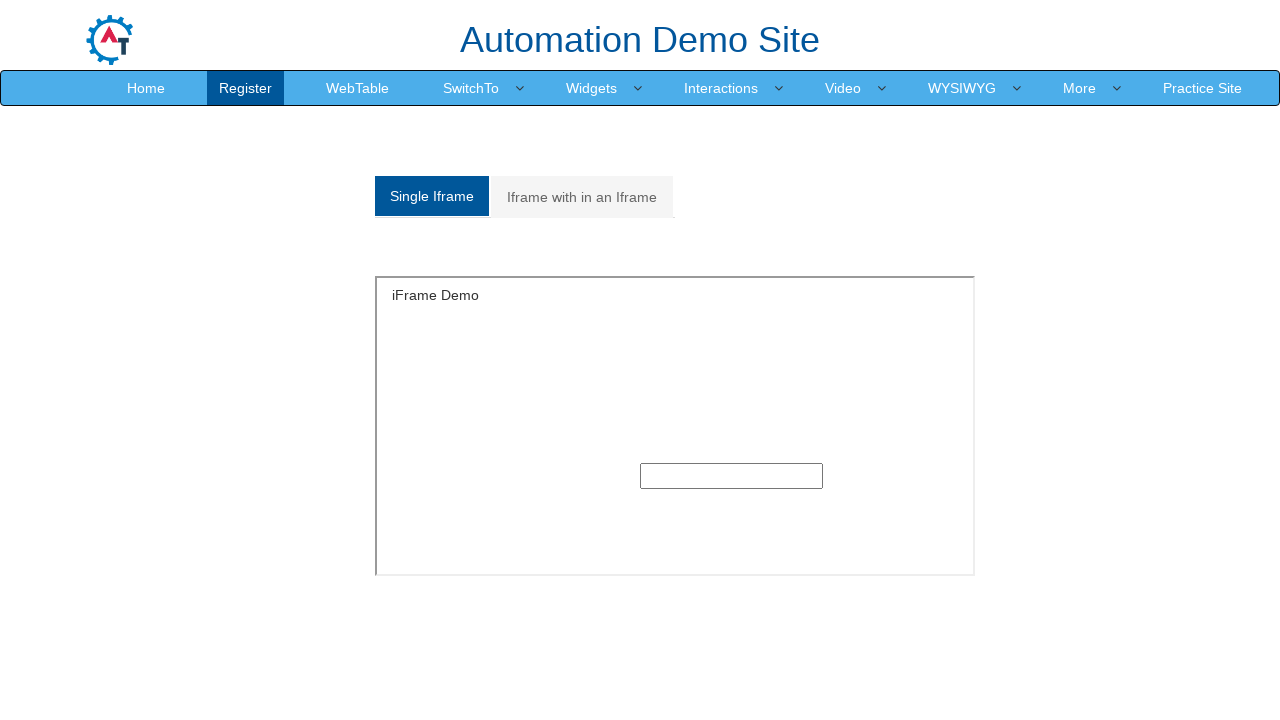

Entered 'THATSHA' in textbox within first iframe on iframe >> nth=0 >> internal:control=enter-frame >> input[type='text'] >> nth=0
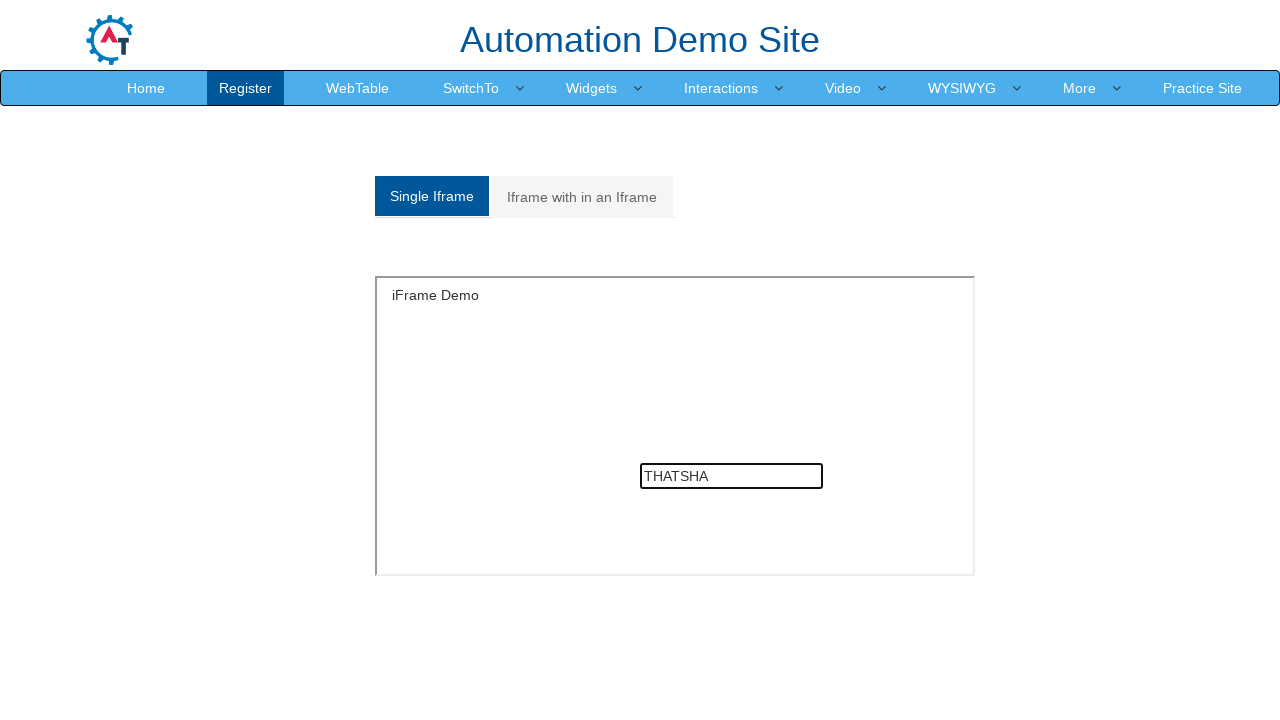

Waited 1 second for frame processing
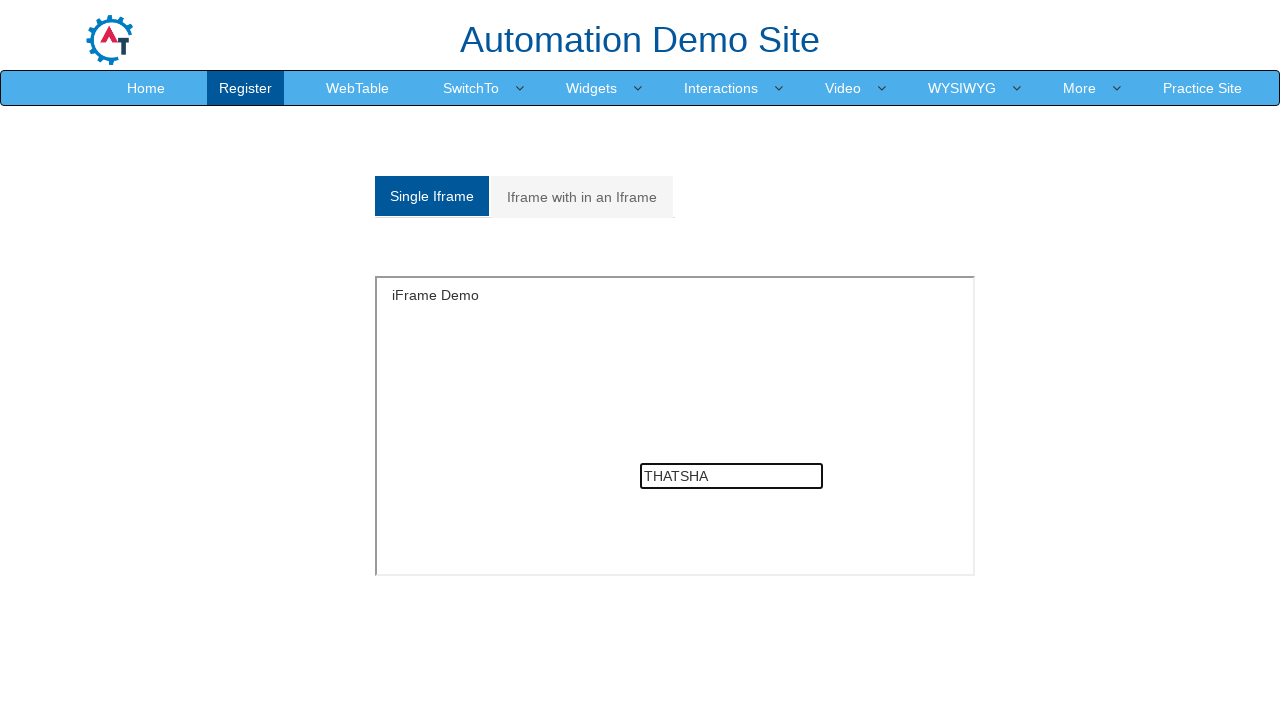

Clicked 'Multiple' tab to access nested frames at (582, 197) on a[href='#Multiple']
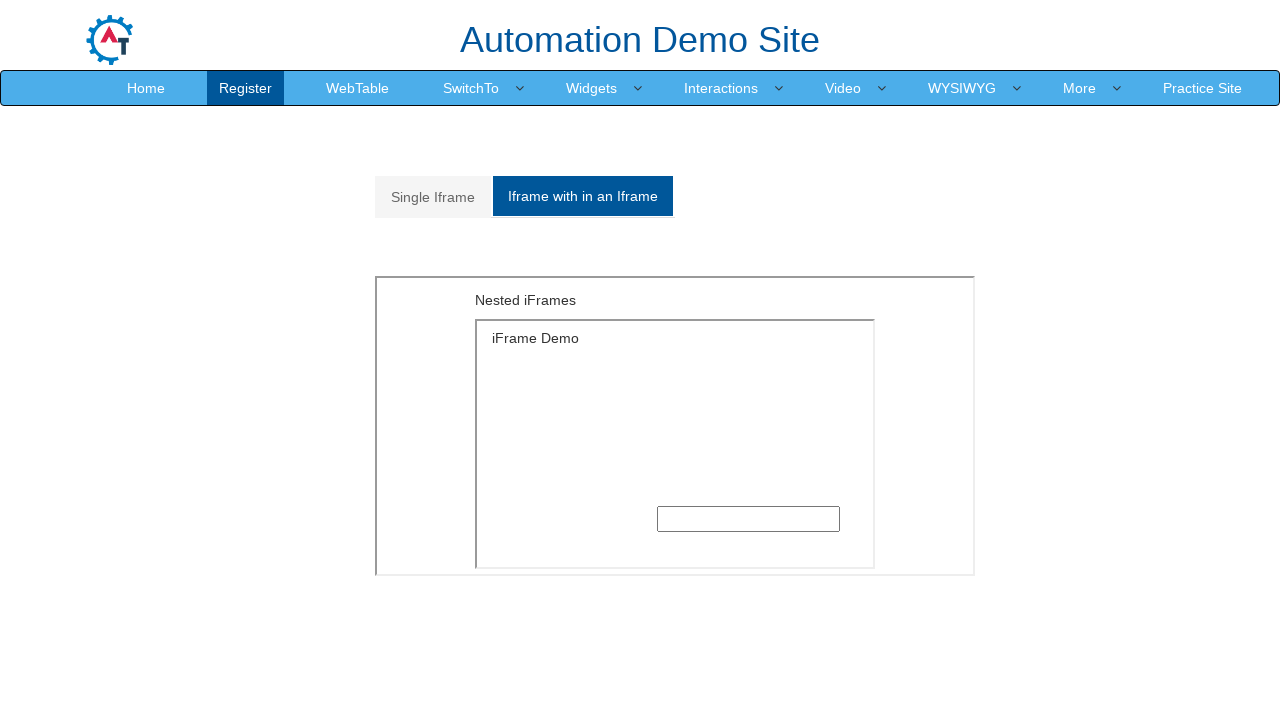

Nested frame with MultipleFrames.html loaded
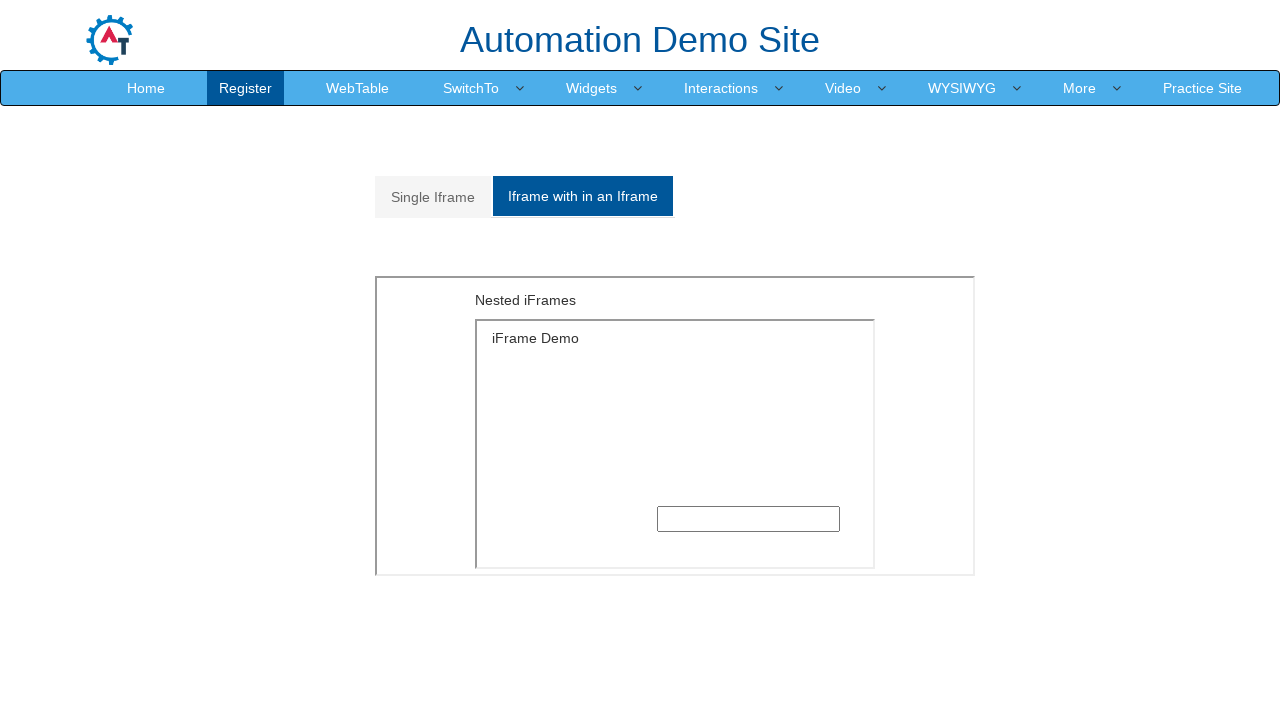

Located outer frame (MultipleFrames.html)
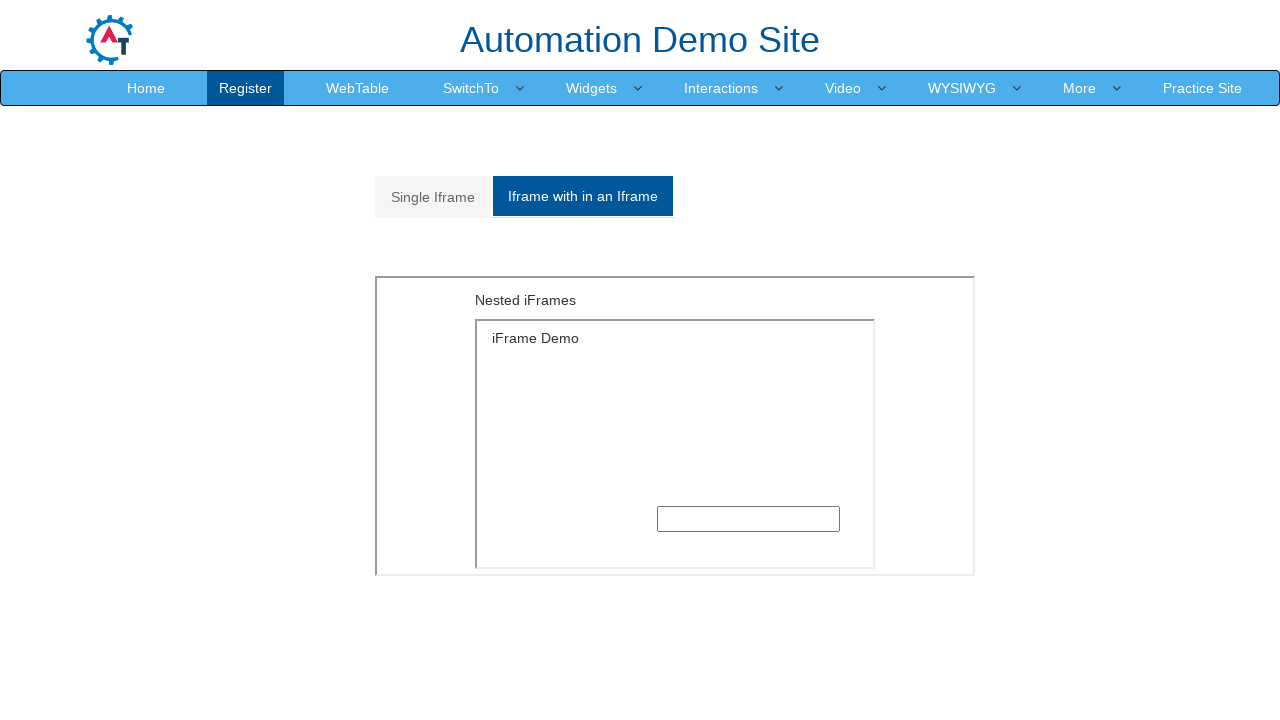

Located inner frame (SingleFrame.html) within outer frame
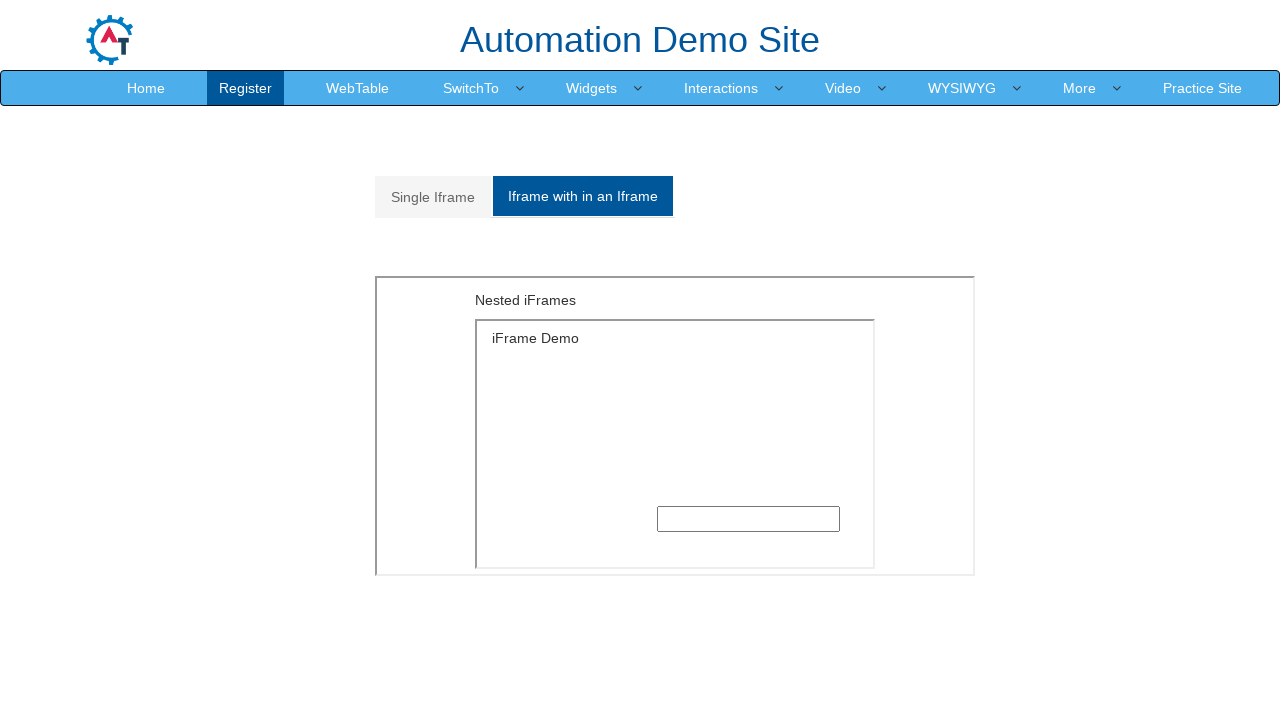

Entered 'Amma' in textbox within innermost nested frame on iframe[src='MultipleFrames.html'] >> internal:control=enter-frame >> iframe[src=
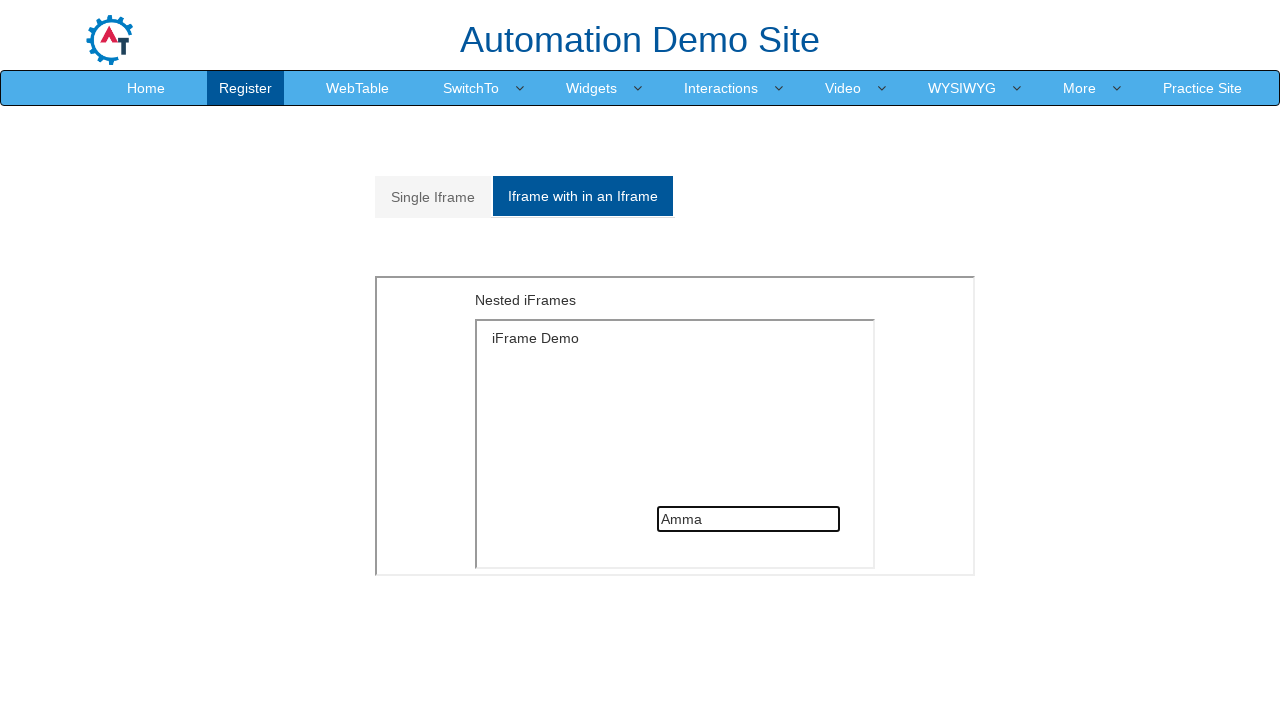

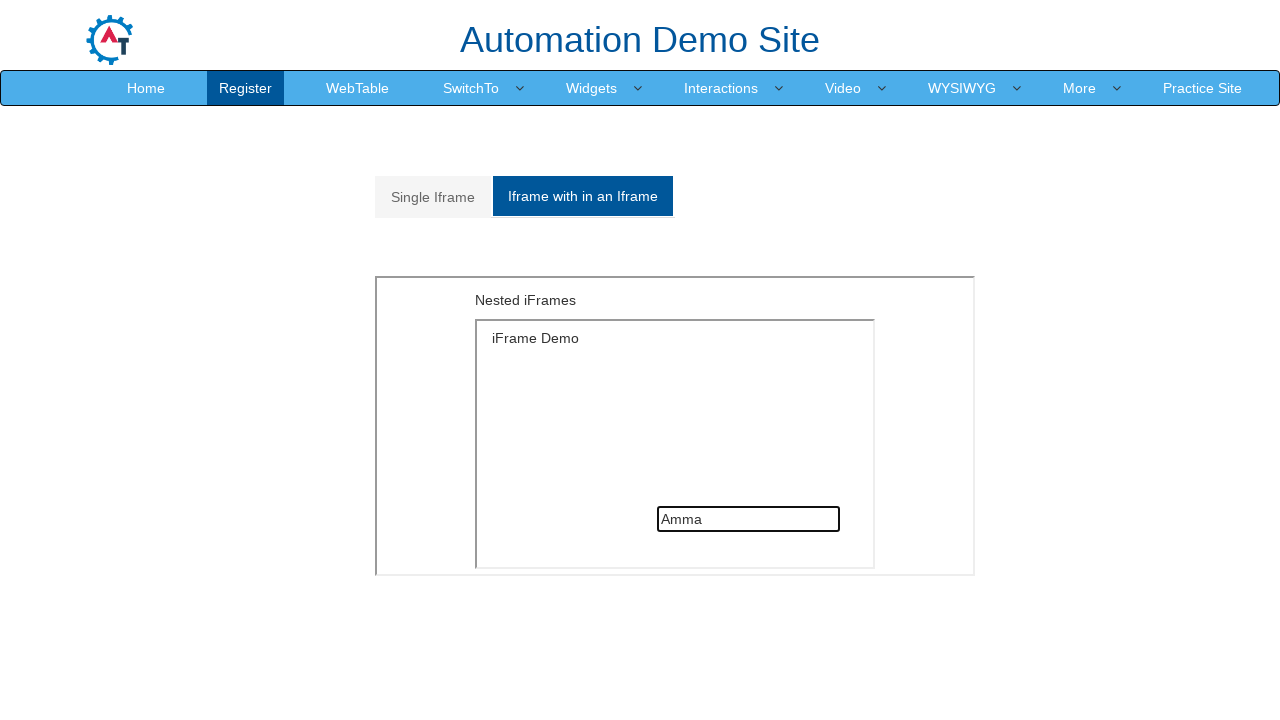